Tests that clicking the Merch button navigates to the merch page and displays available merchandise items

Starting URL: https://techstartucalgary.com/

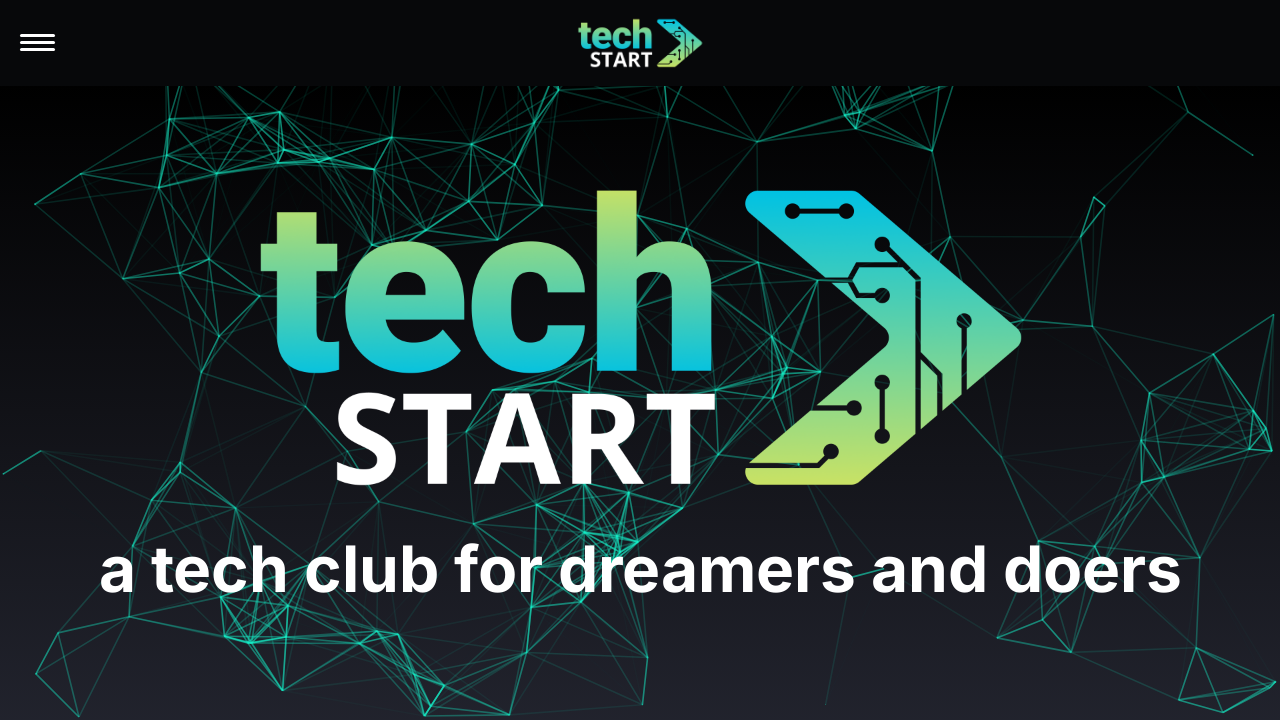

Clicked hamburger menu label at (38, 43) on label
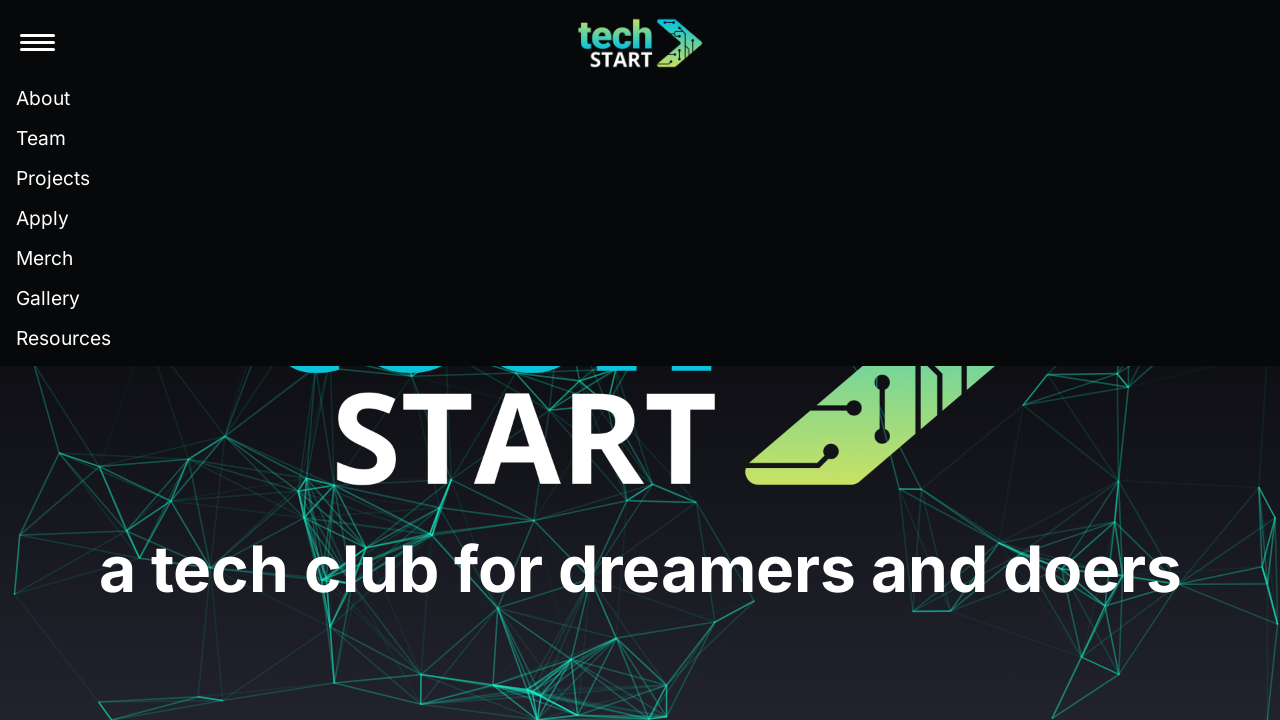

Clicked Merch navigation link at (44, 258) on internal:text="Merch"s
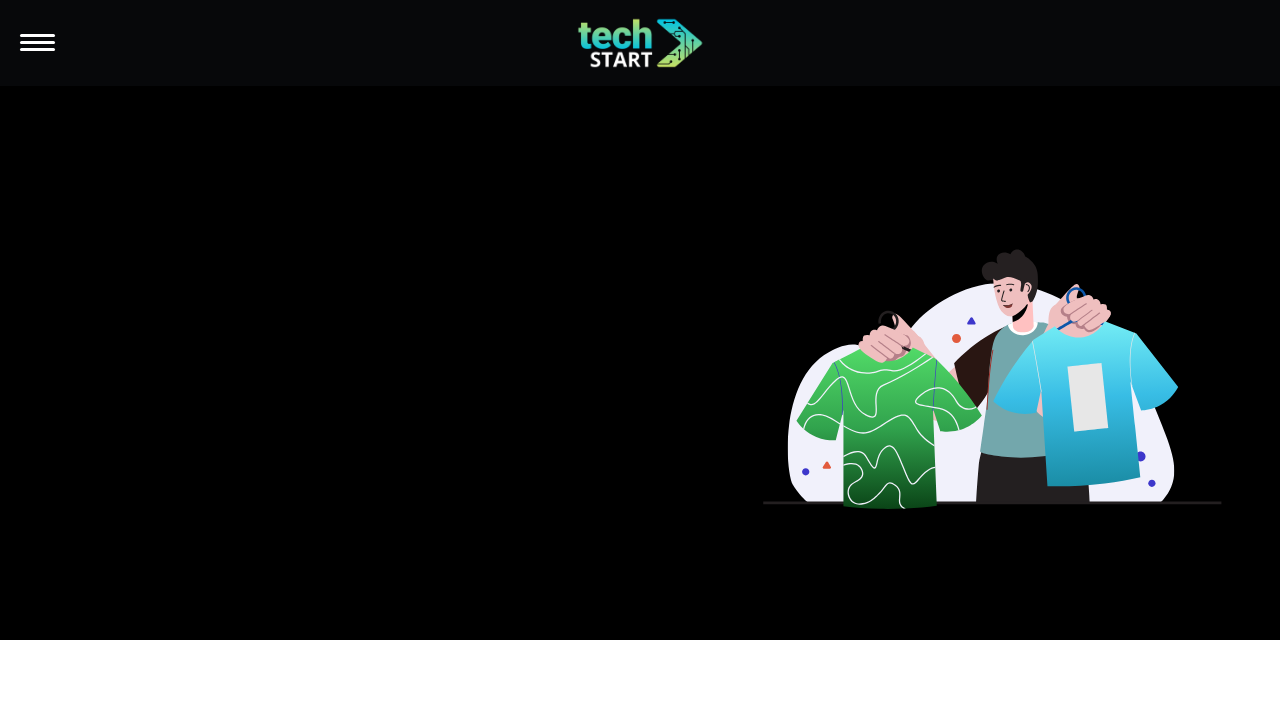

Navigated to Merch page
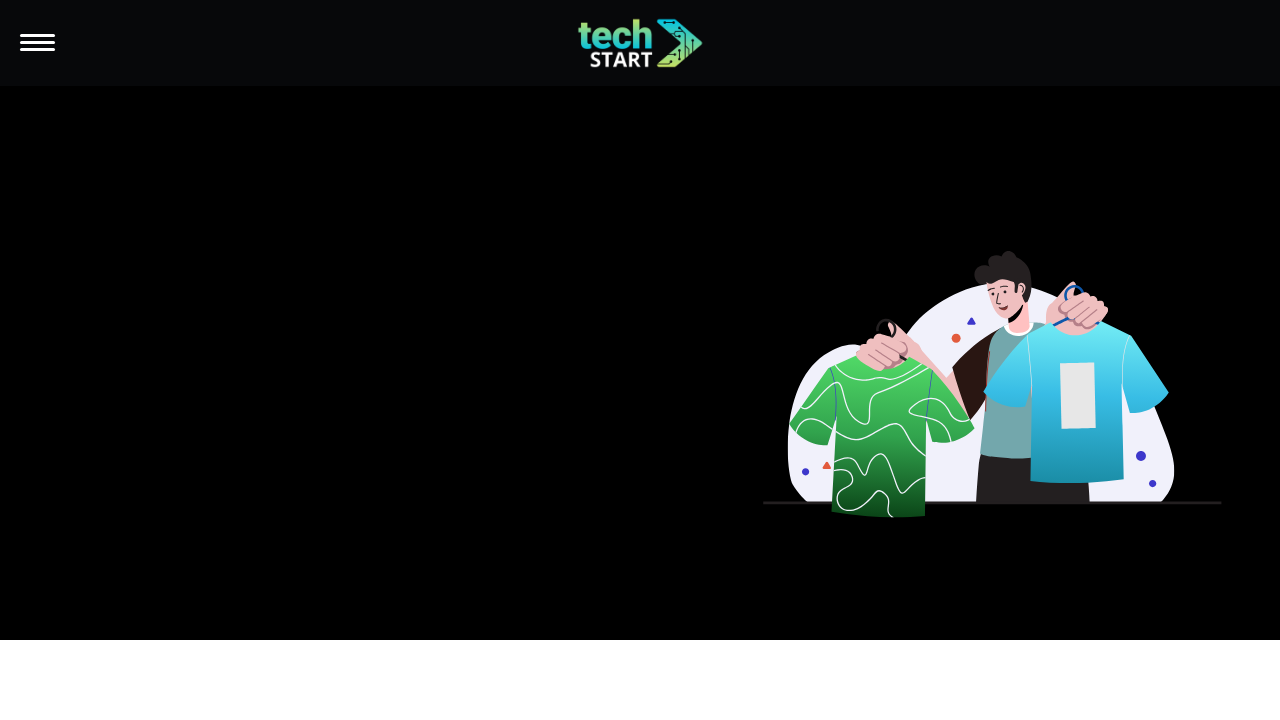

Original Basic Crewneck merchandise item is visible
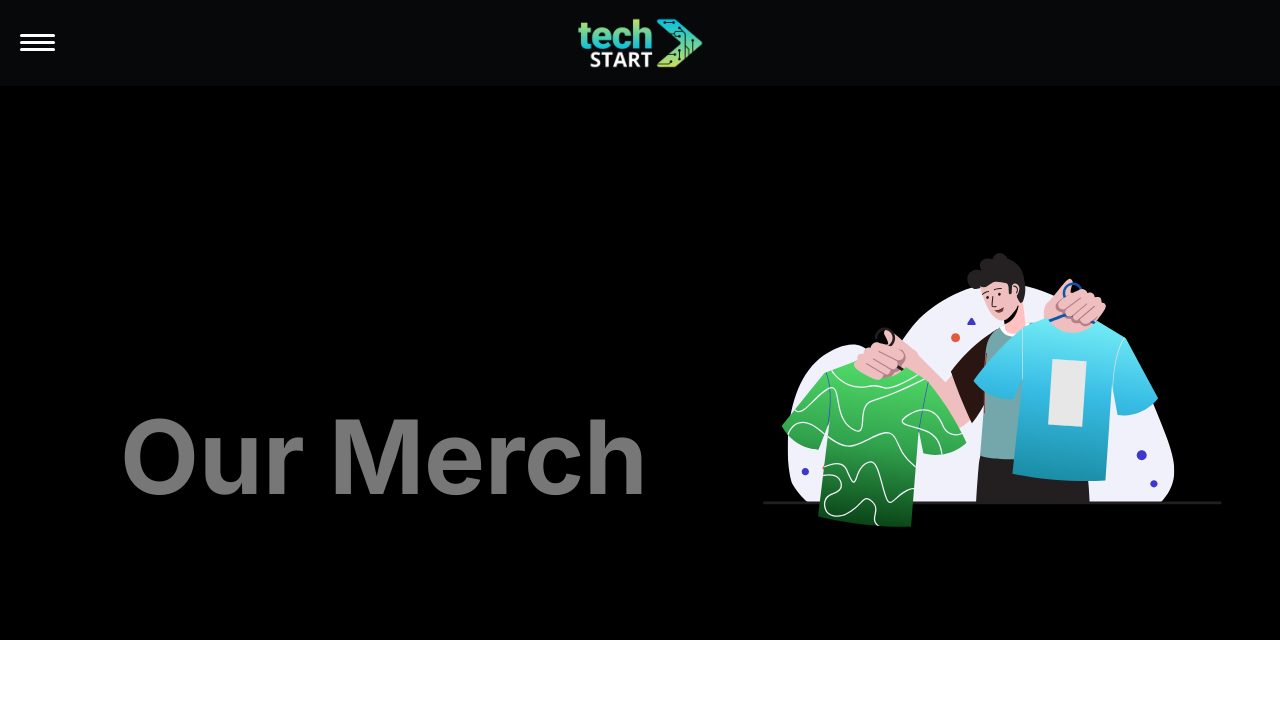

Crewneck with Sleeve Print merchandise item is visible
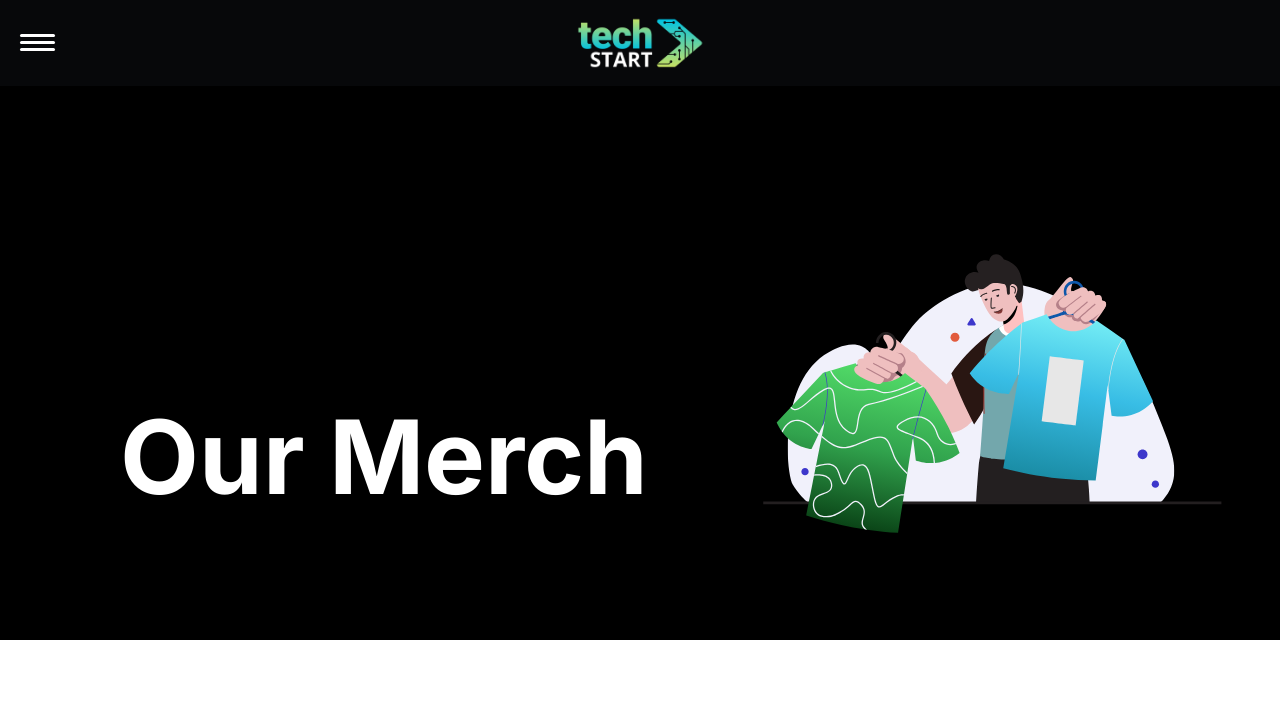

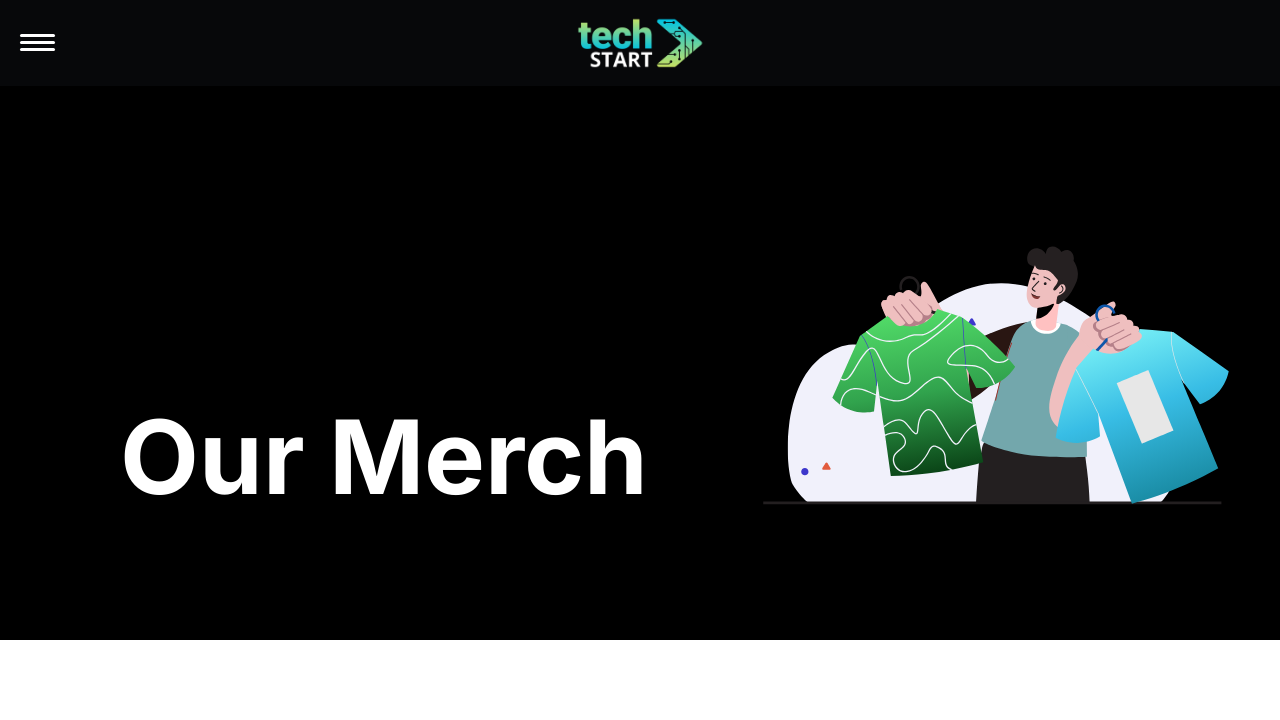